Tests the date picker functionality on SpiceJet's booking page by clicking on the departure date field and selecting a specific date (24th of July)

Starting URL: https://www.spicejet.com

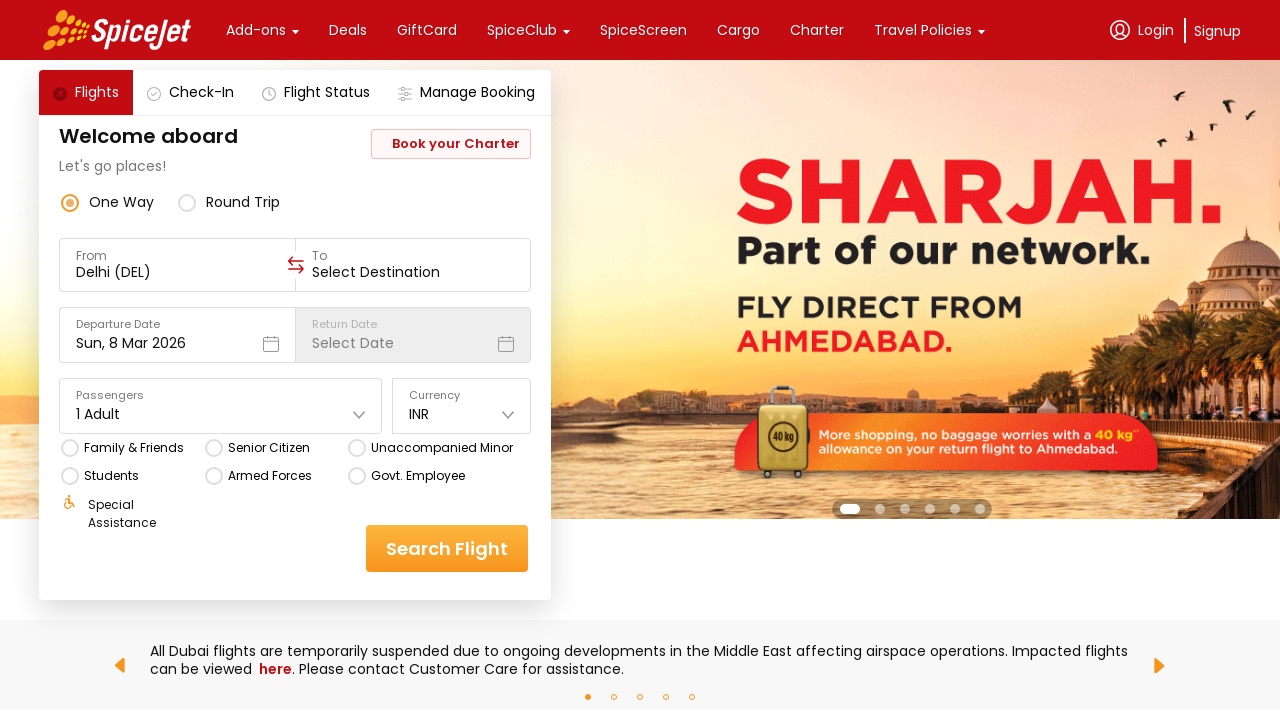

Clicked on Departure Date field to open the date picker at (131, 344) on xpath=//div[text()='Departure Date']/following-sibling::div//div[1]
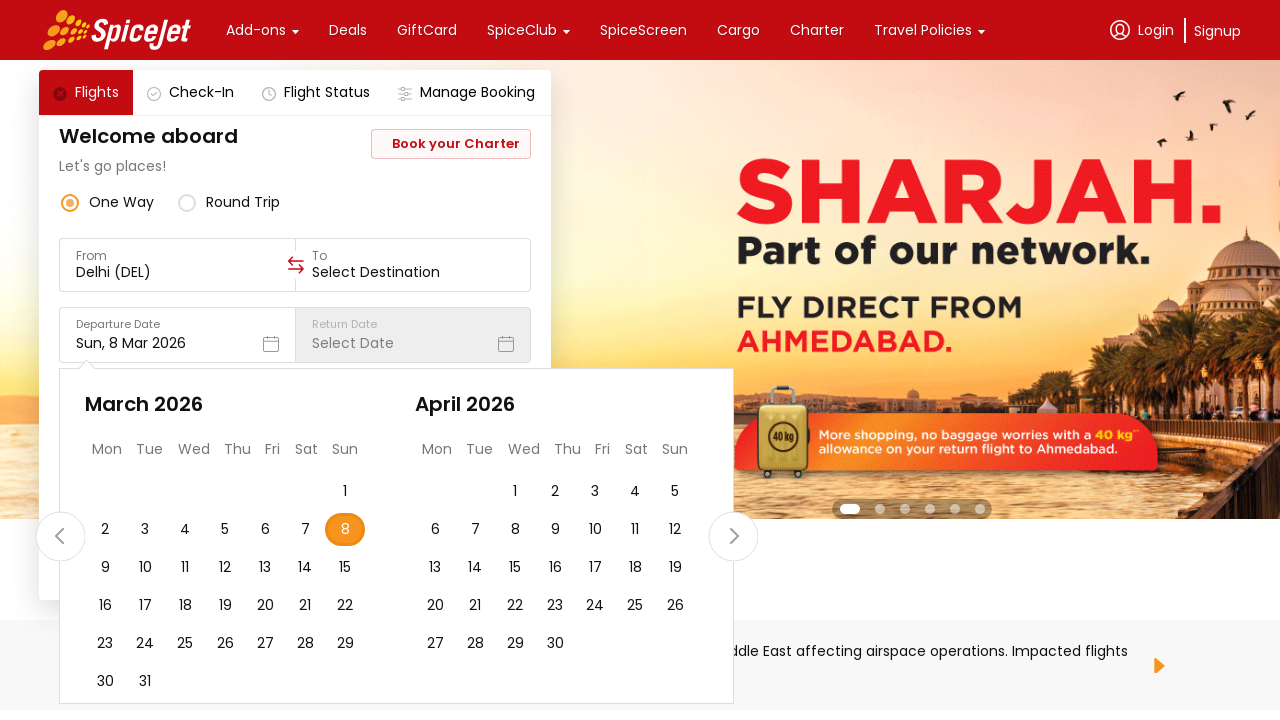

Date picker appeared with July calendar visible
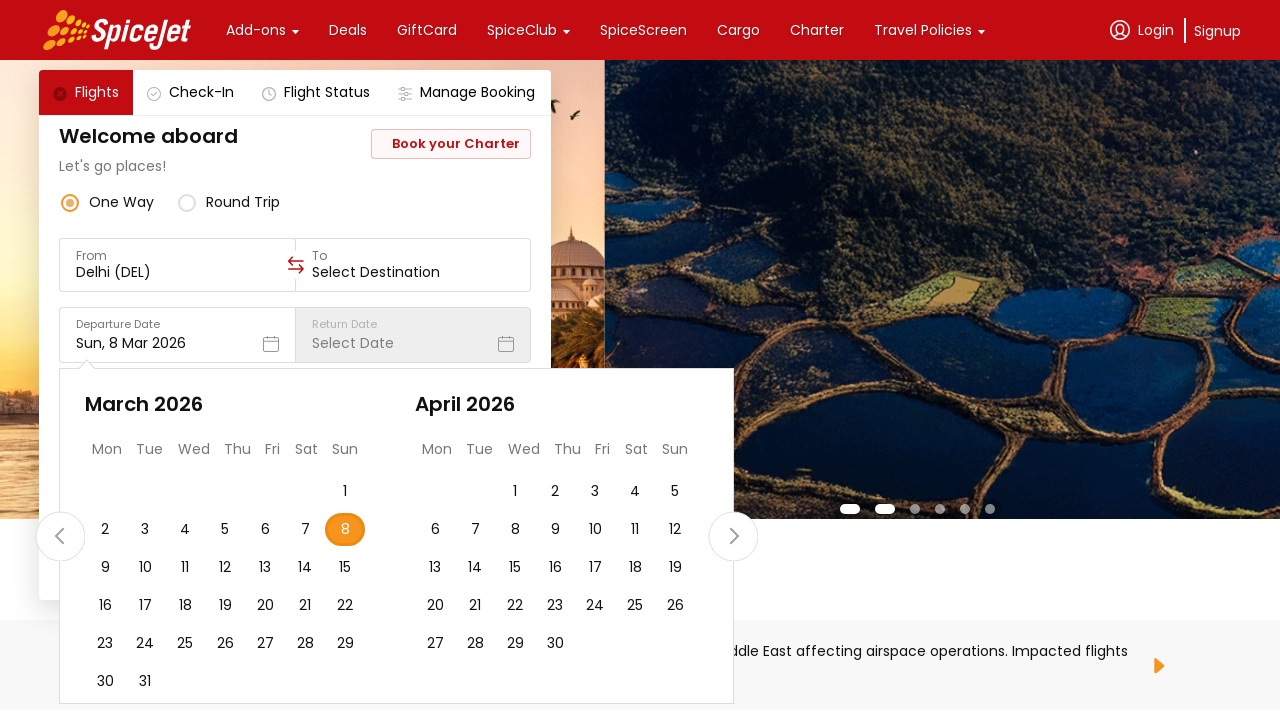

Selected 24th July as the departure date at (396, 606) on //div[text()='July ']/parent::div/following-sibling::div[2]//div[text()='24']
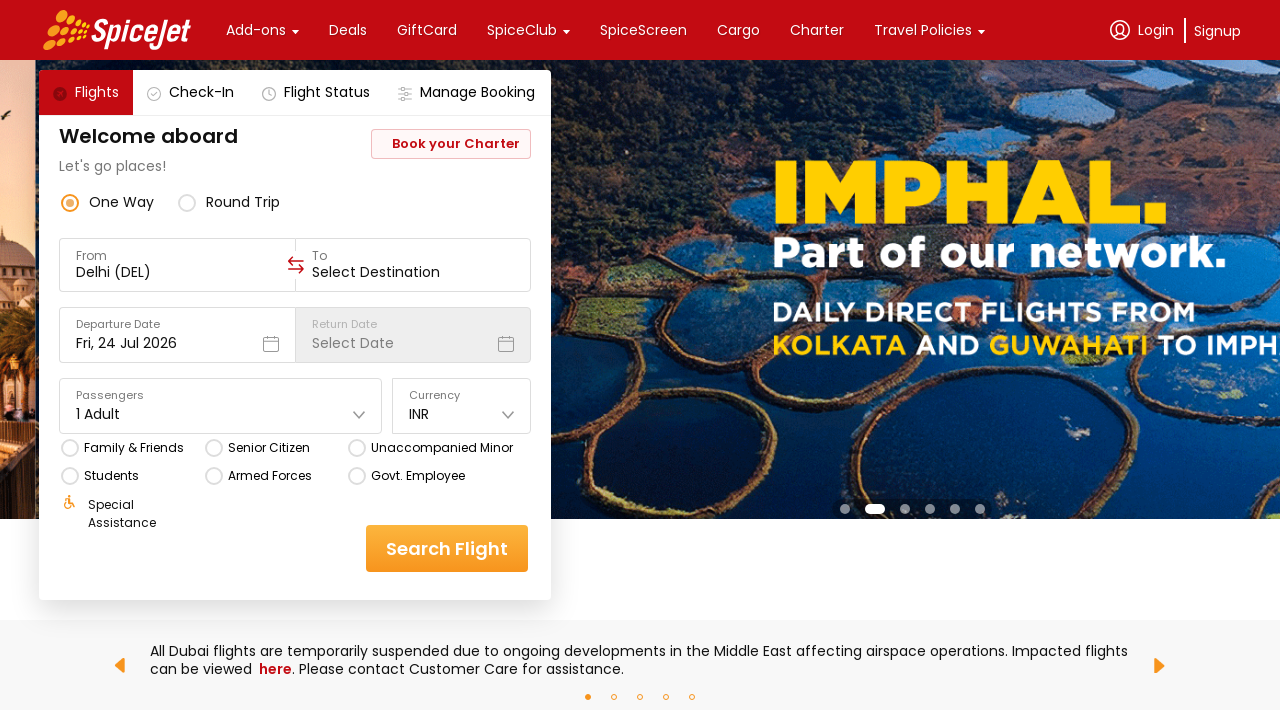

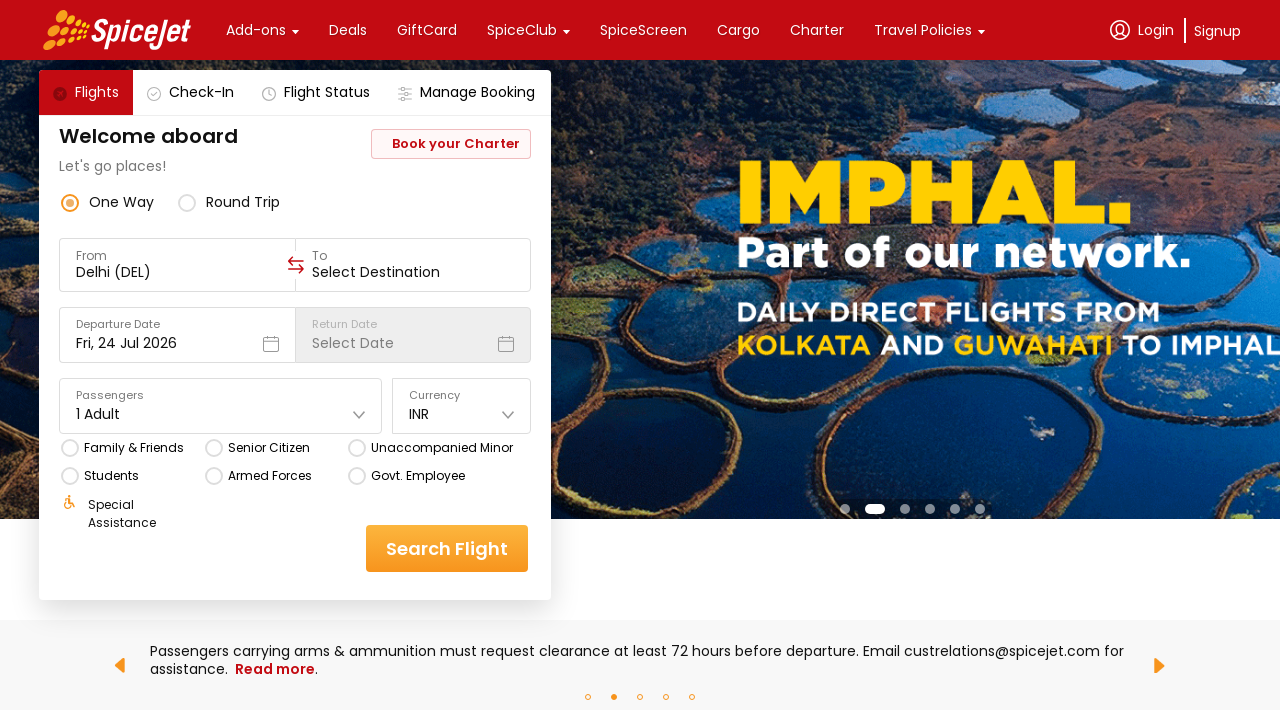